Tests JavaScript prompt dialog by dismissing it without entering text

Starting URL: https://the-internet.herokuapp.com/javascript_alerts

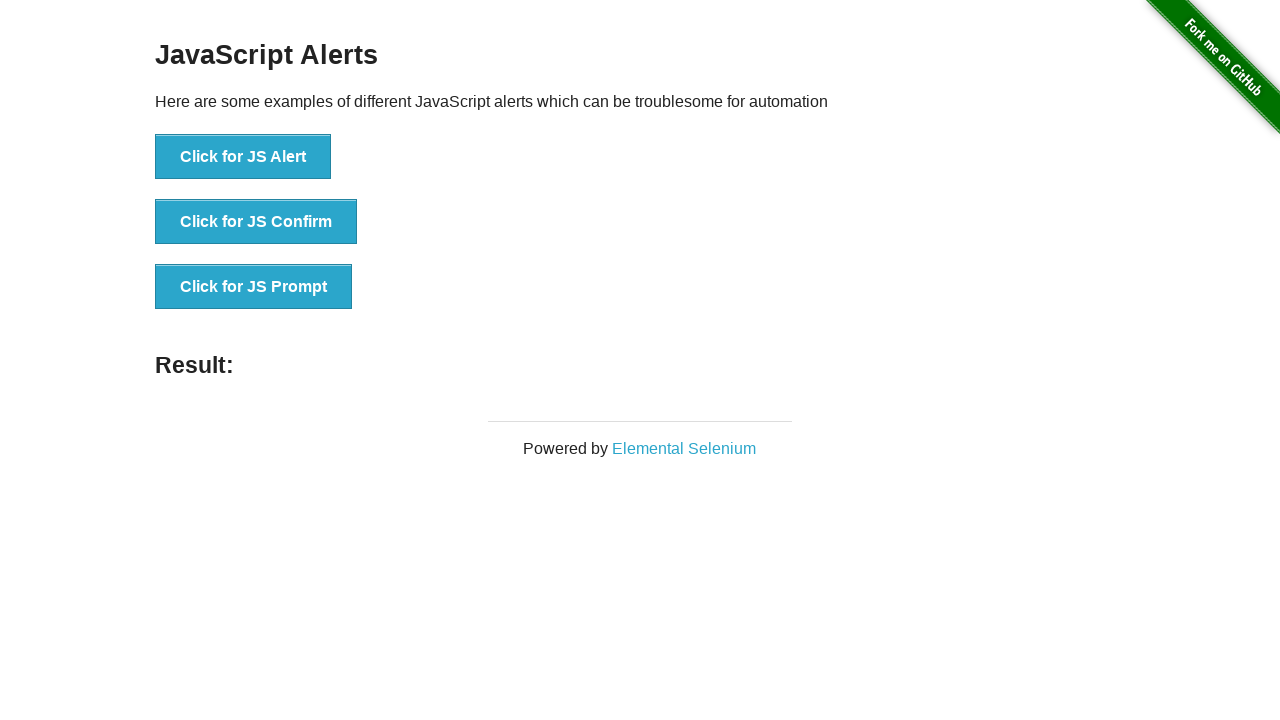

Set up dialog handler to dismiss prompts
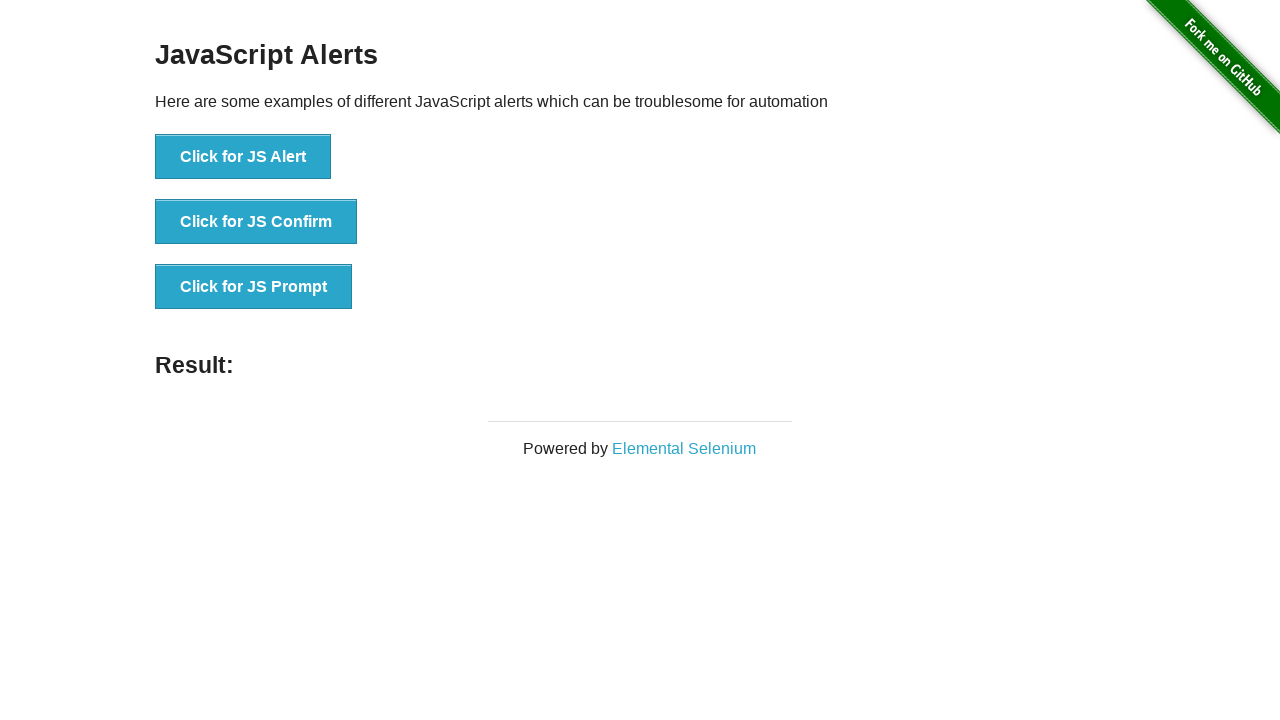

Clicked the prompt button at (254, 287) on xpath=//ul/li[3]/button
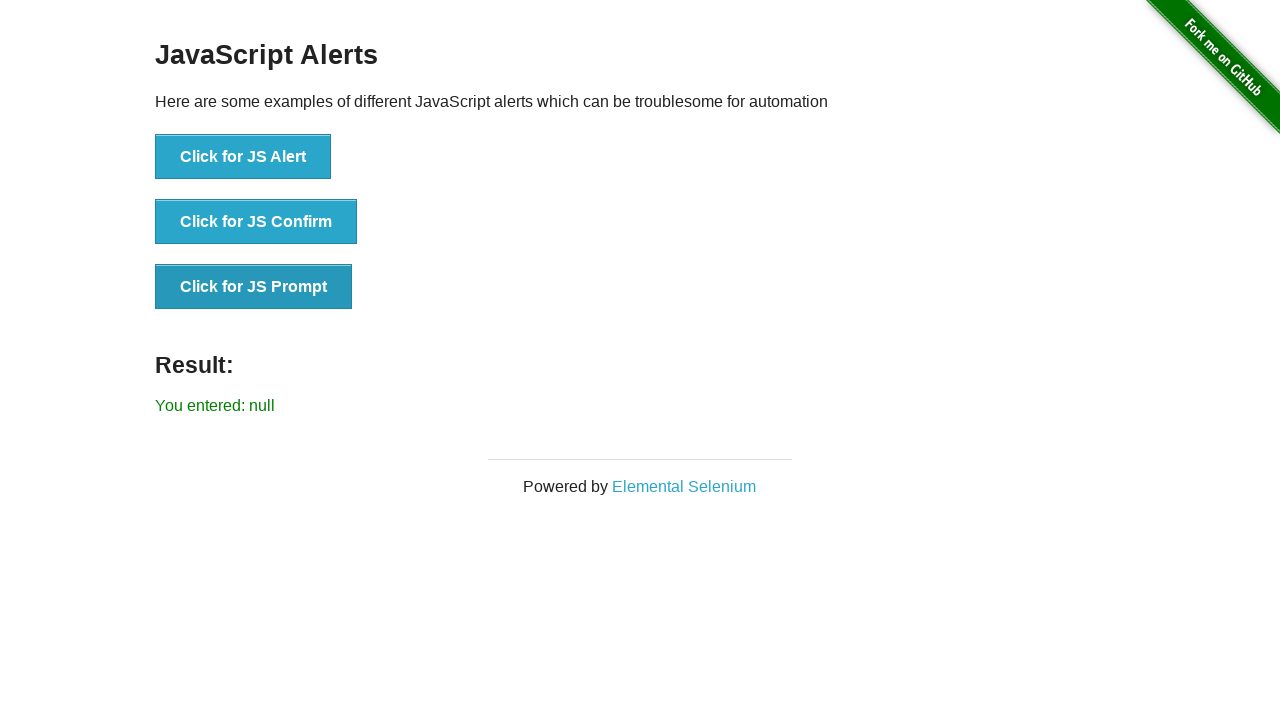

Verified that prompt was dismissed and result shows null
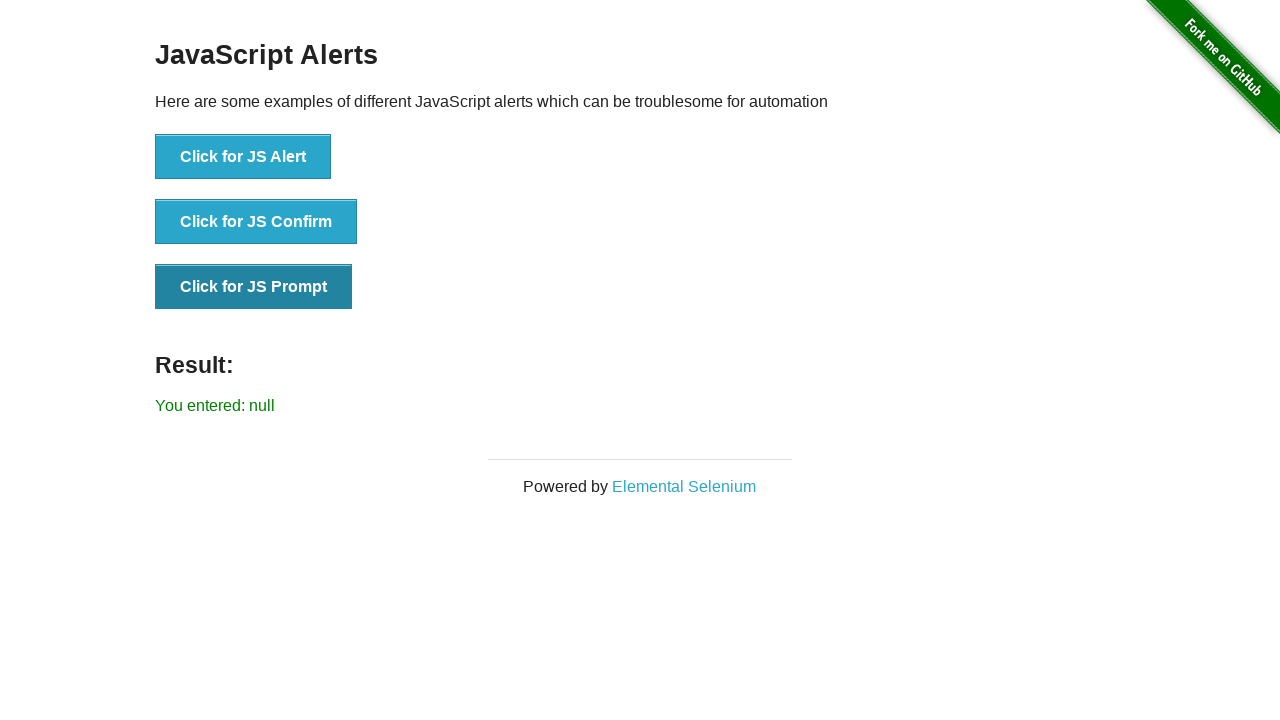

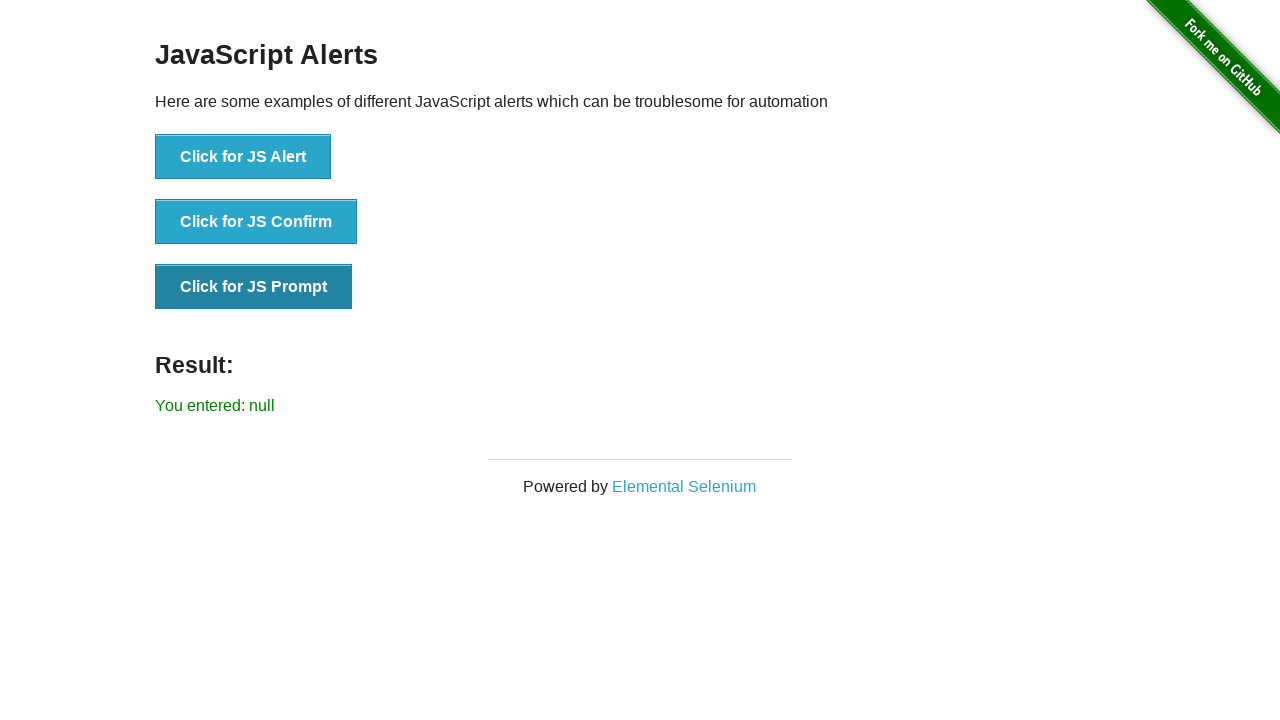